Tests popup window handling by clicking a link that opens a popup window, then switching to the child window and closing it while keeping the parent window open.

Starting URL: http://omayo.blogspot.com/

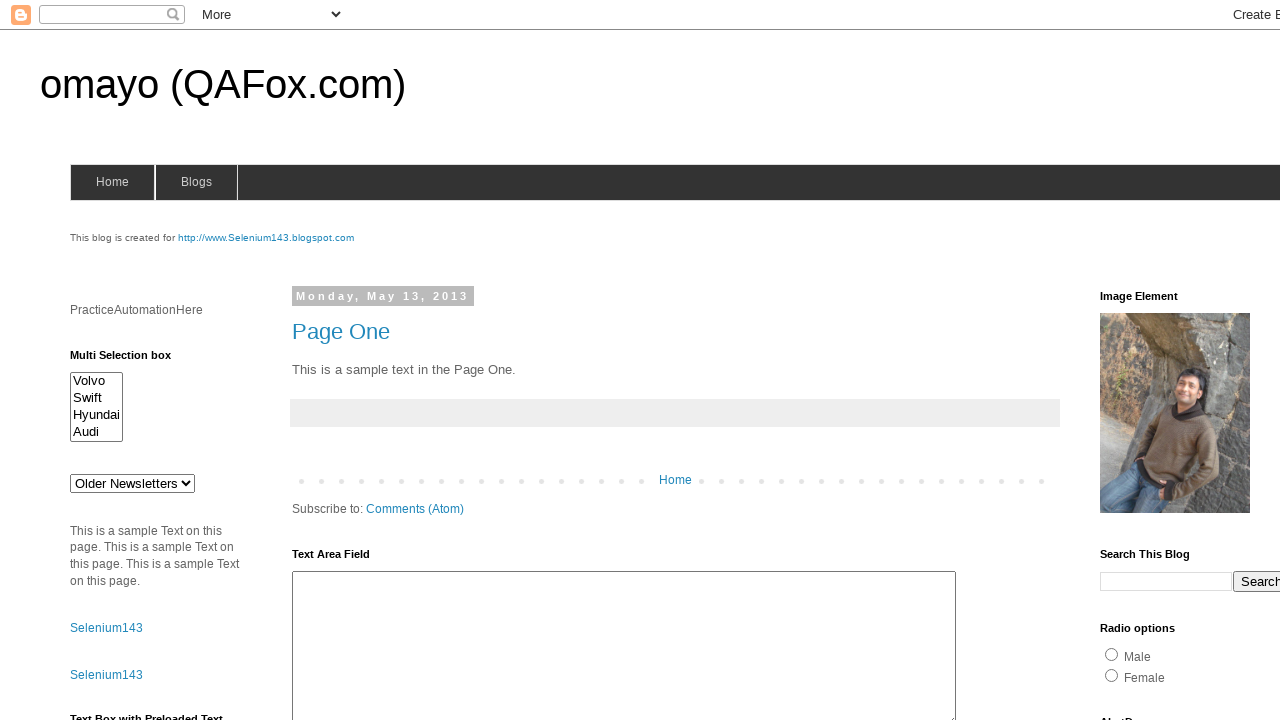

Scrolled popup link into view
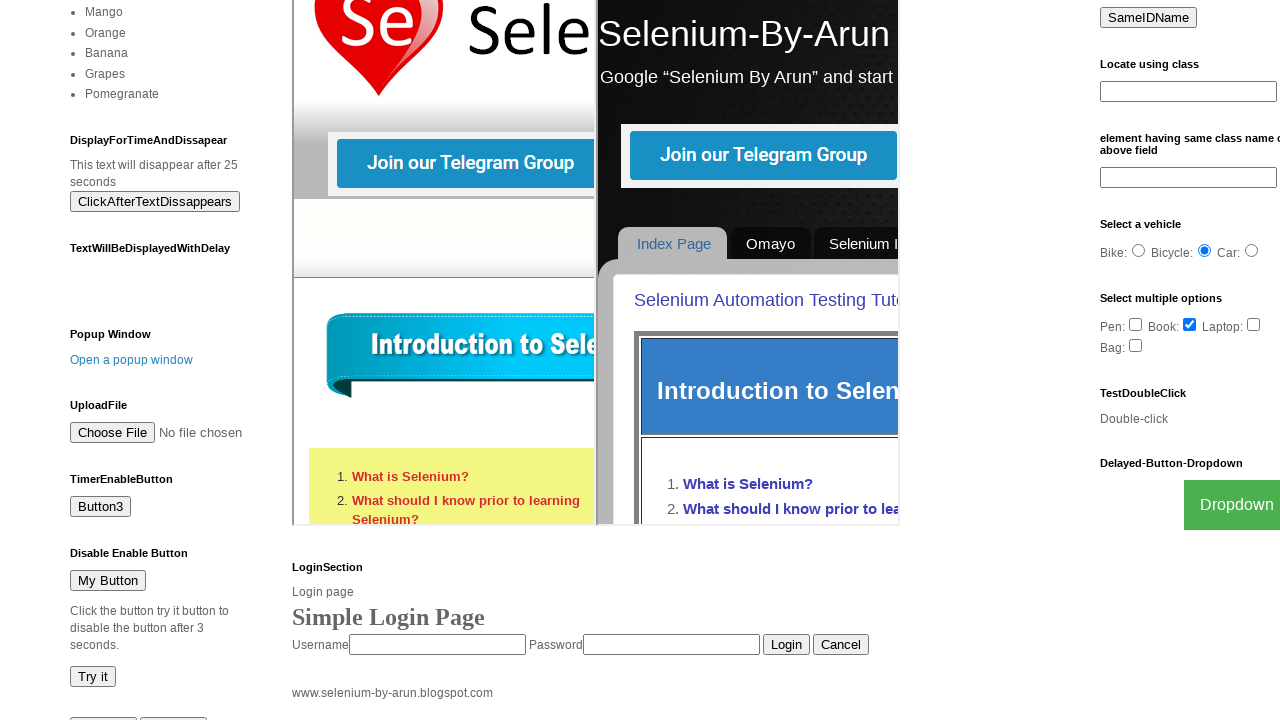

Waited for scroll animation to complete
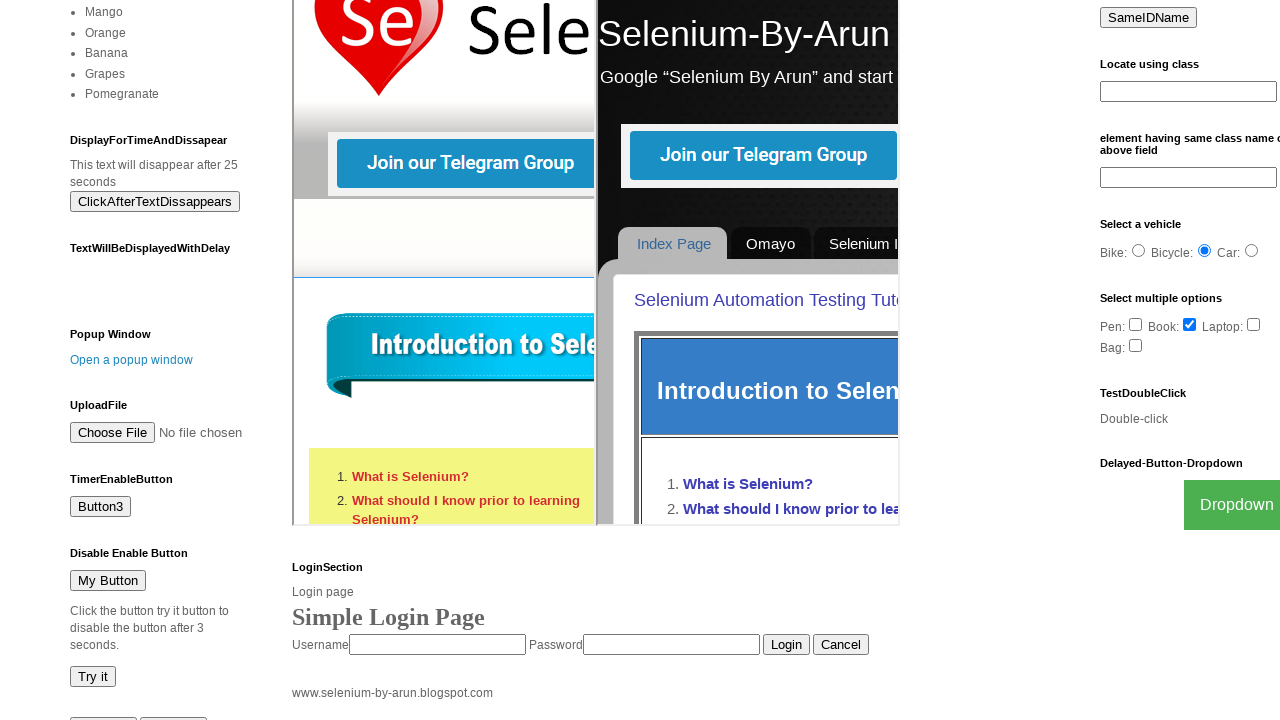

Stored reference to main page
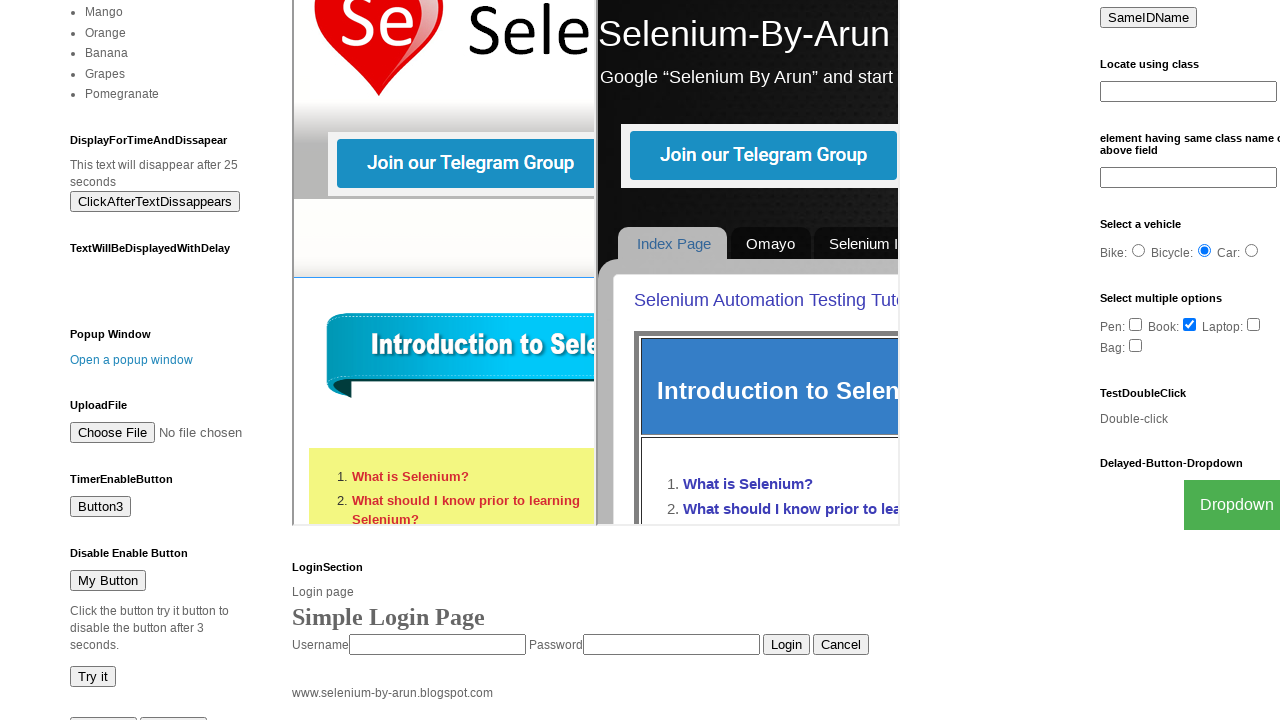

Clicked link to open popup window at (132, 360) on text=Open a popup window
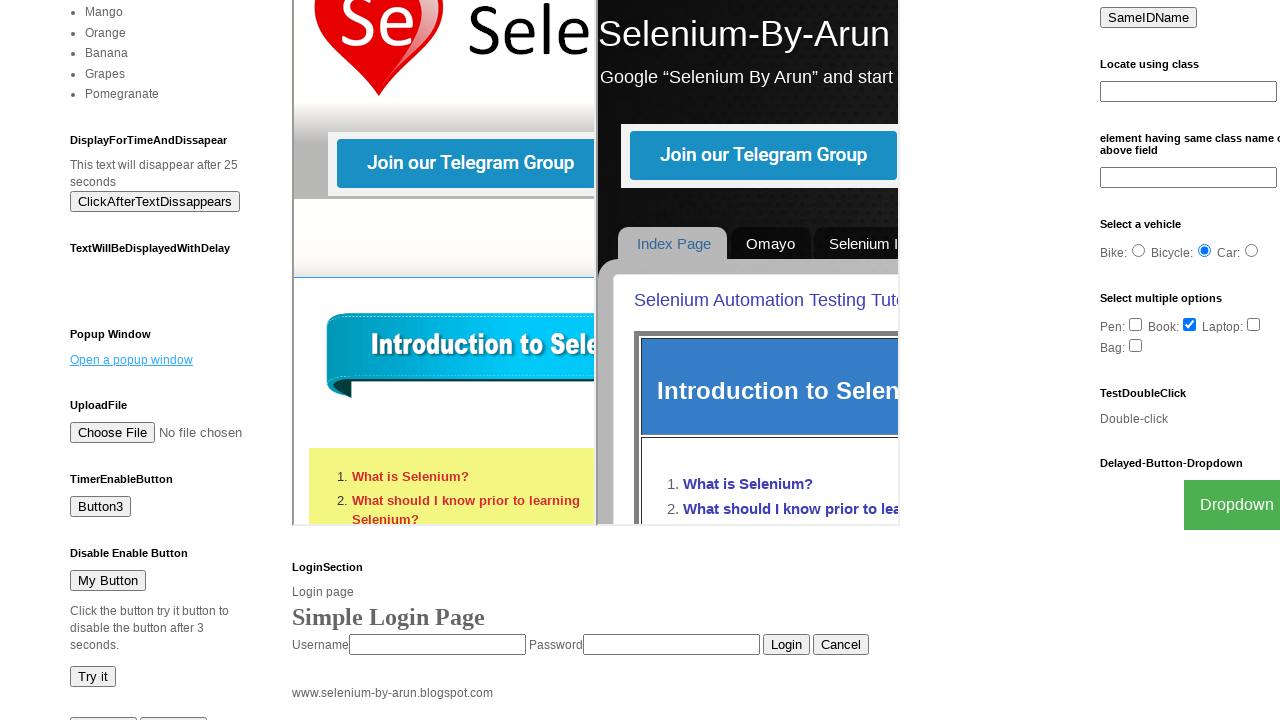

Captured reference to new popup window
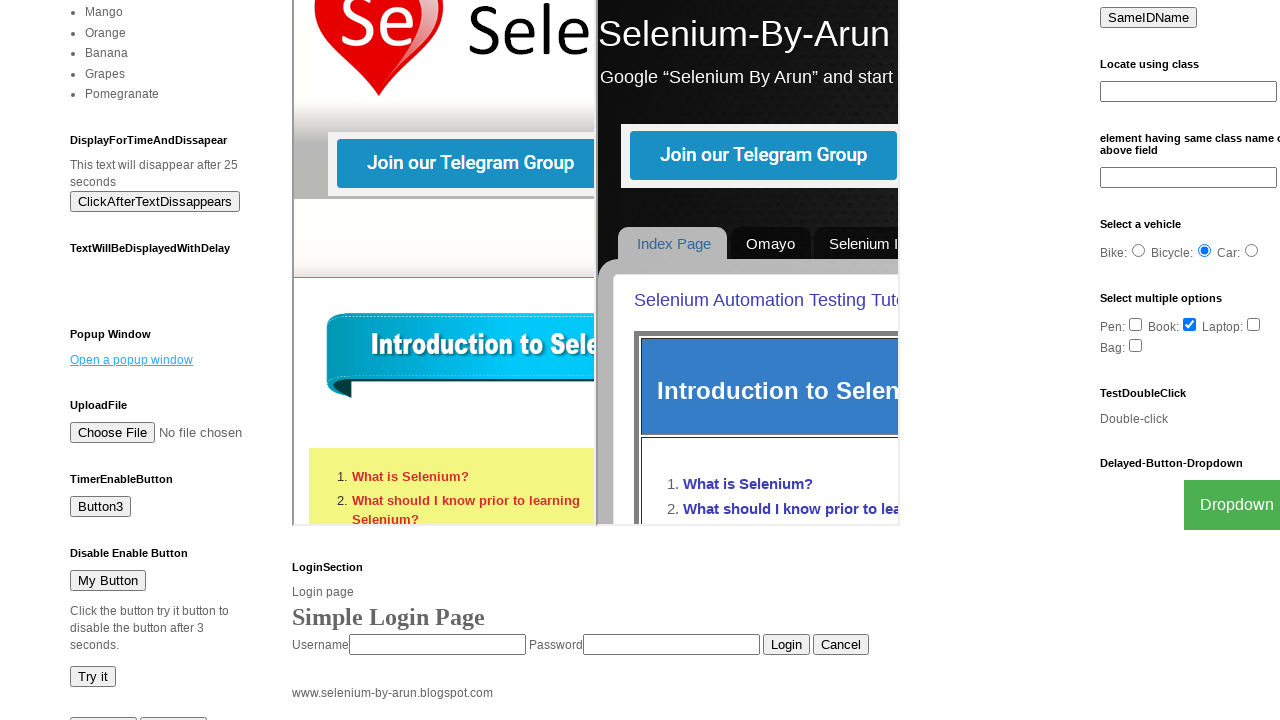

Popup window finished loading
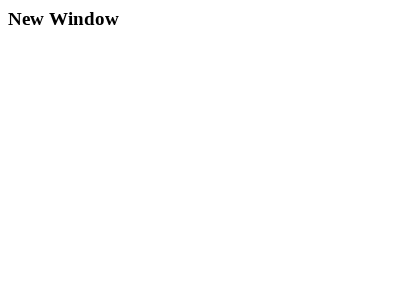

Closed popup window
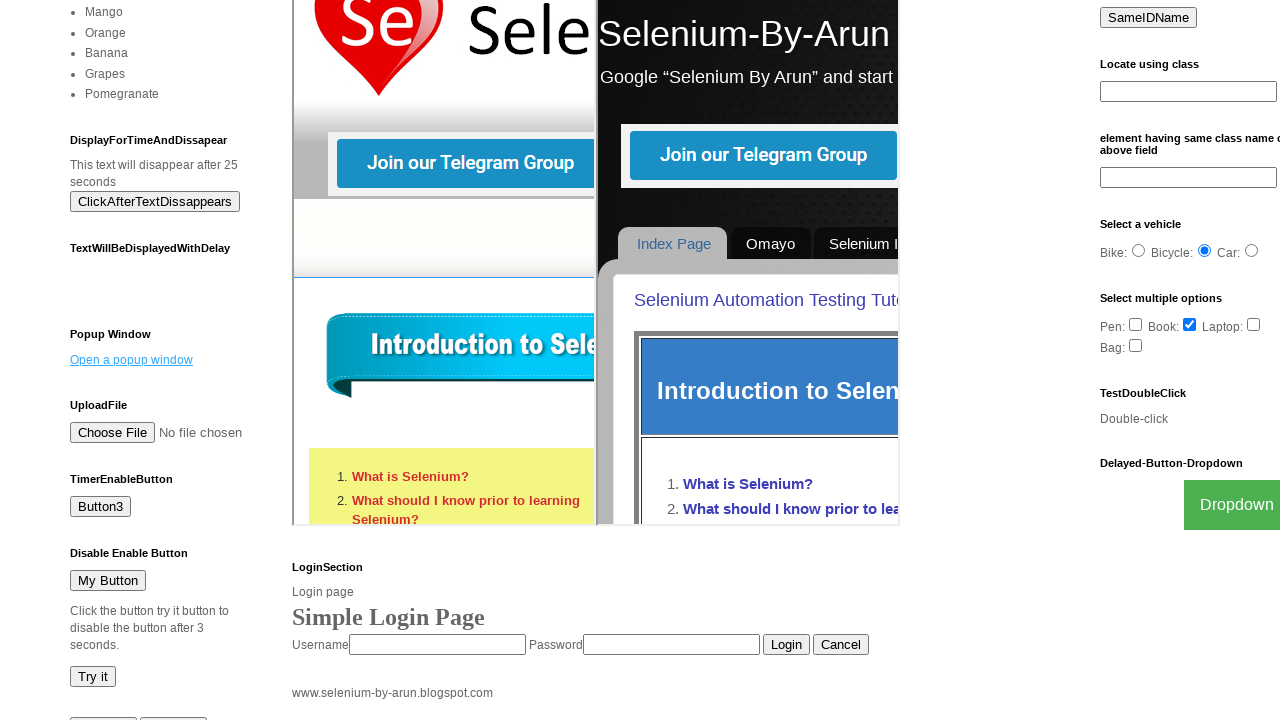

Verified parent page still contains popup link and remains open
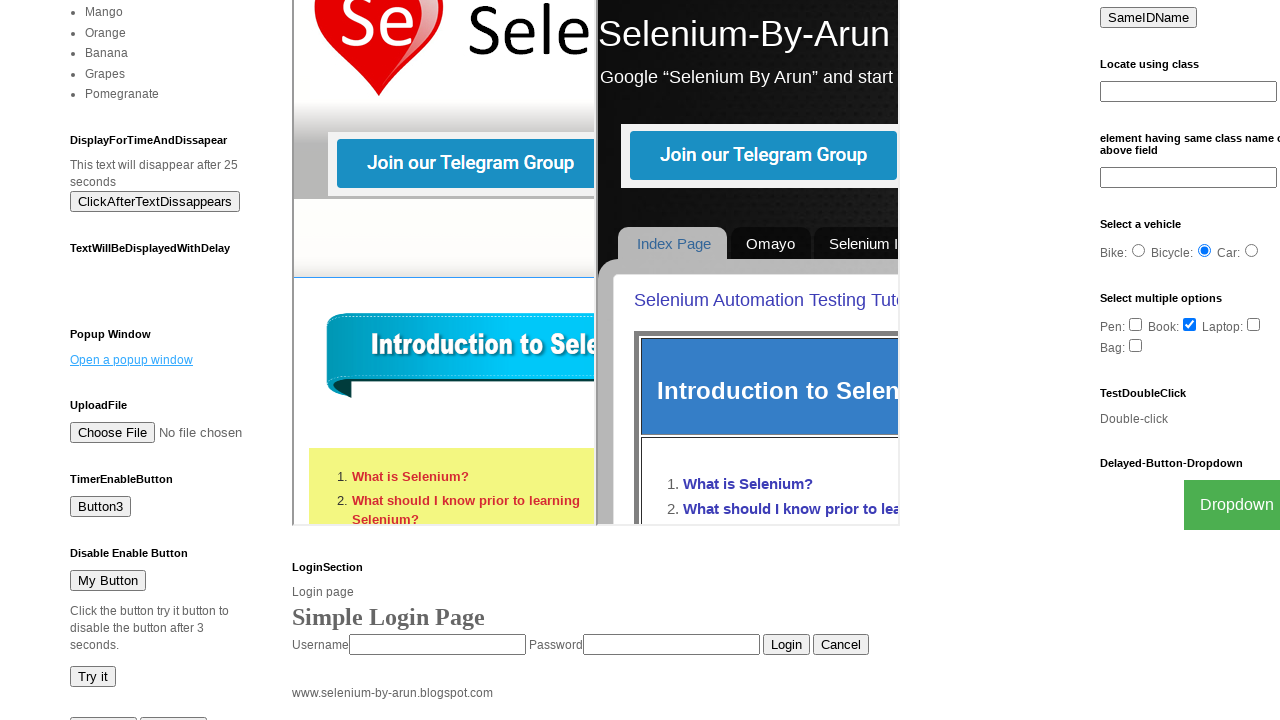

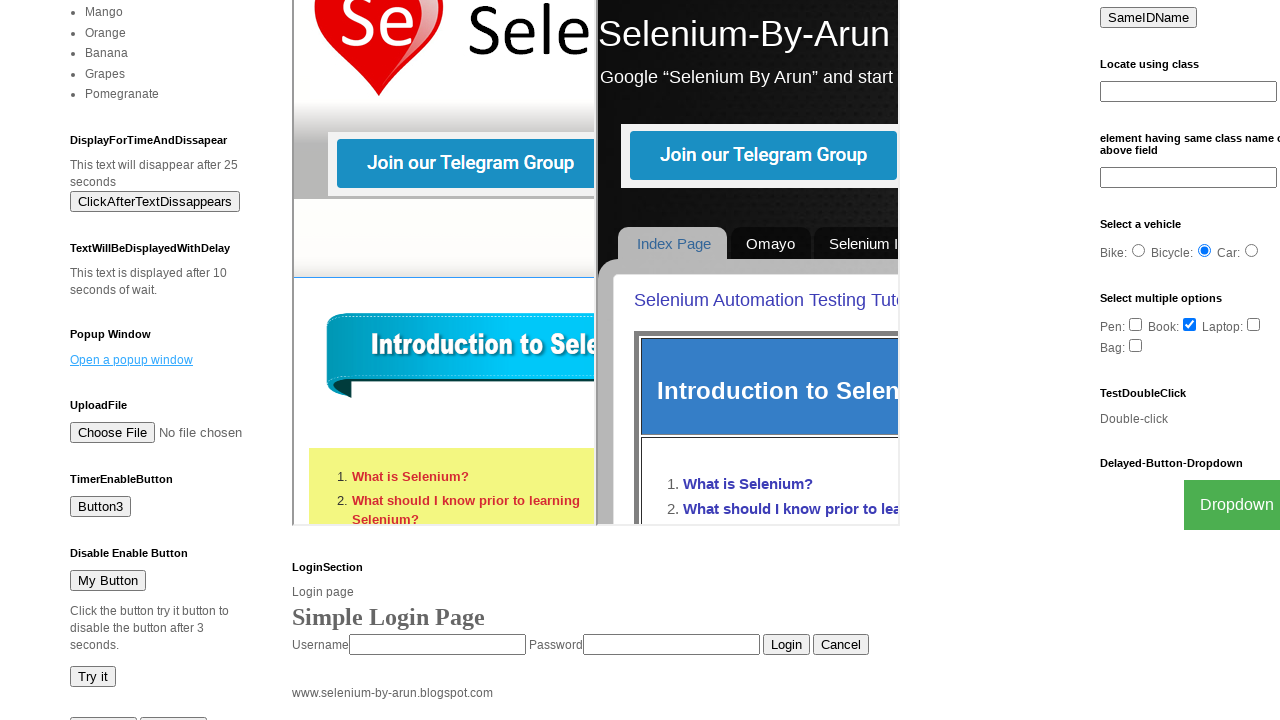